Tests renting a cat by ID and verifies the cat becomes unavailable

Starting URL: https://cs1632.appspot.com/reset

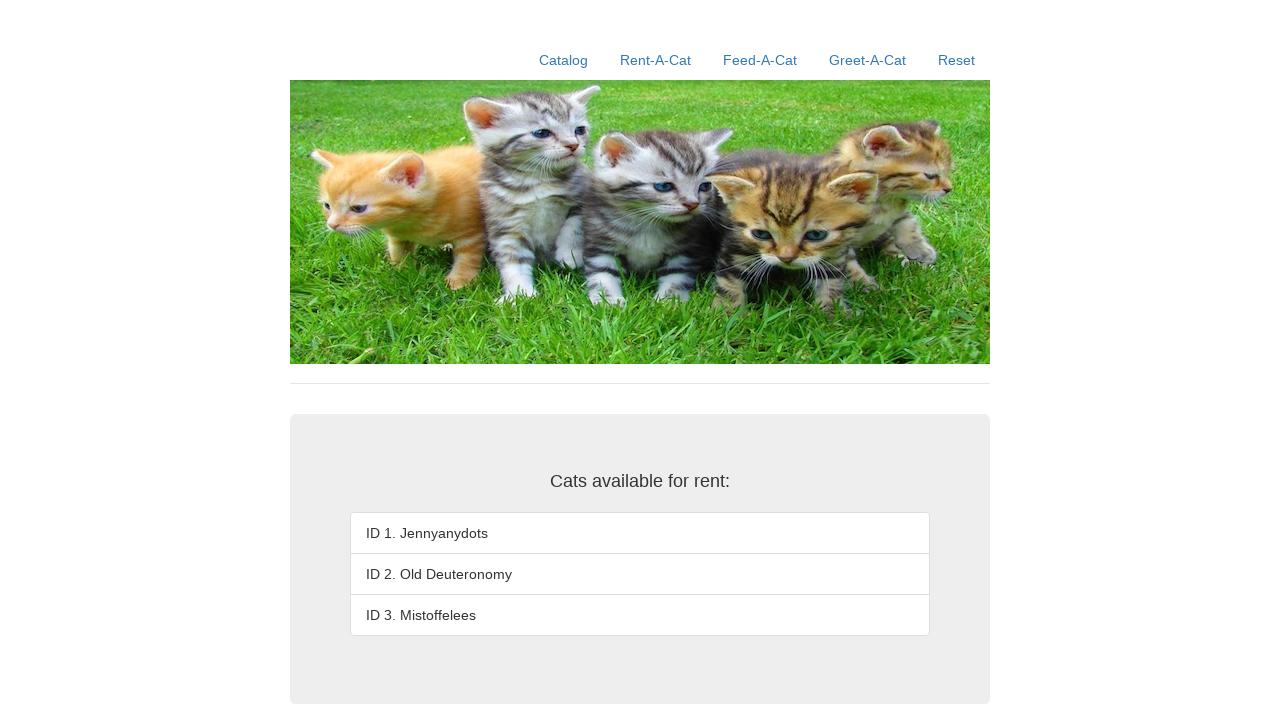

Clicked on Rent-A-Cat link at (656, 60) on a:has-text('Rent-A-Cat')
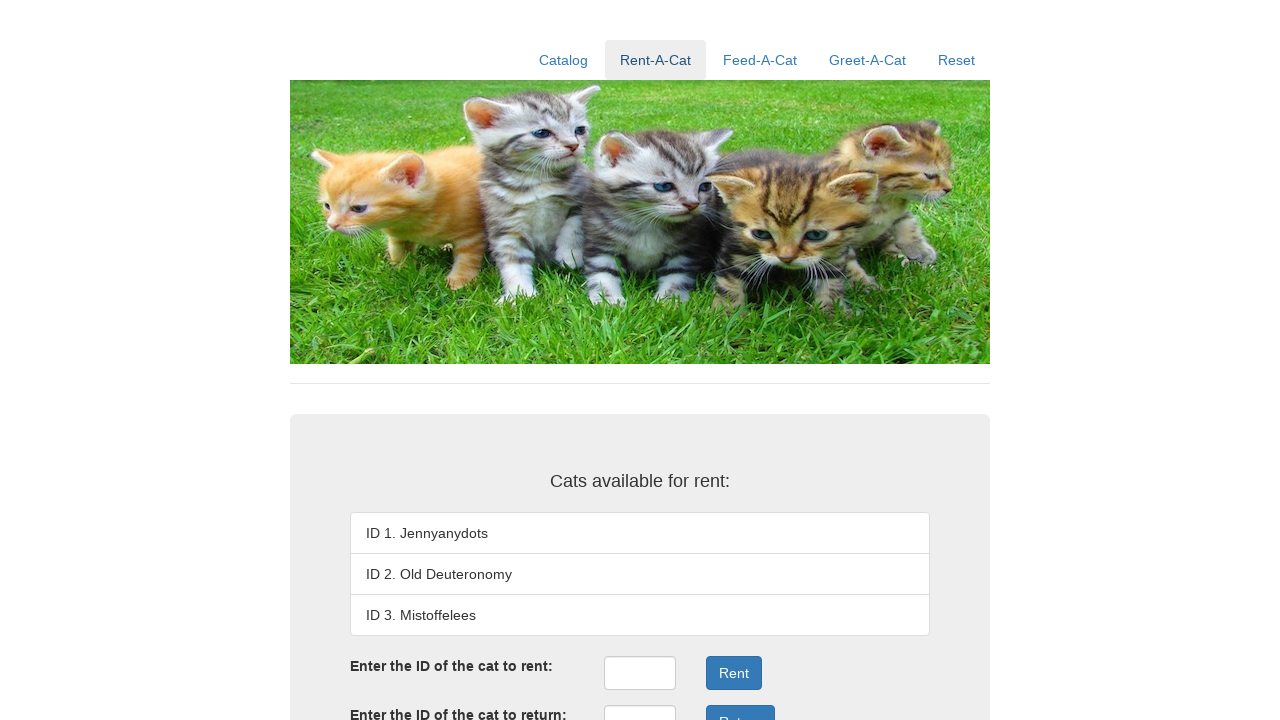

Clicked on rentID input field at (640, 673) on #rentID
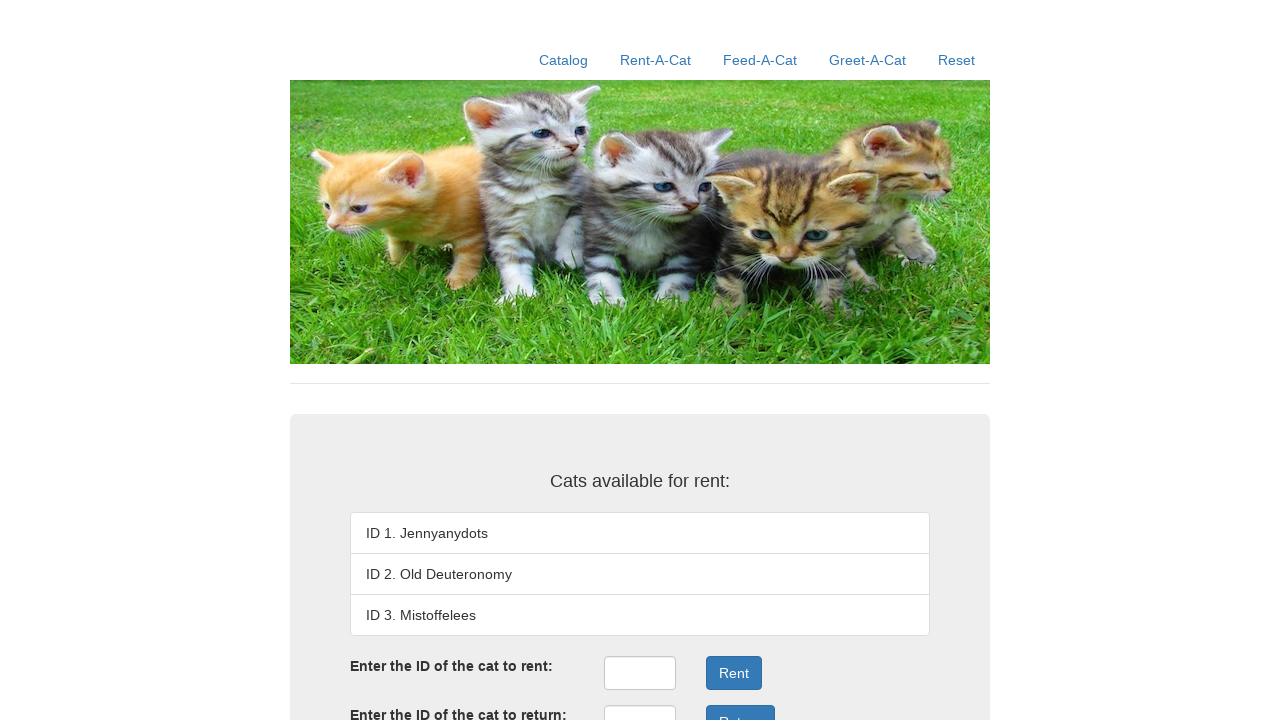

Filled rentID field with '1' on #rentID
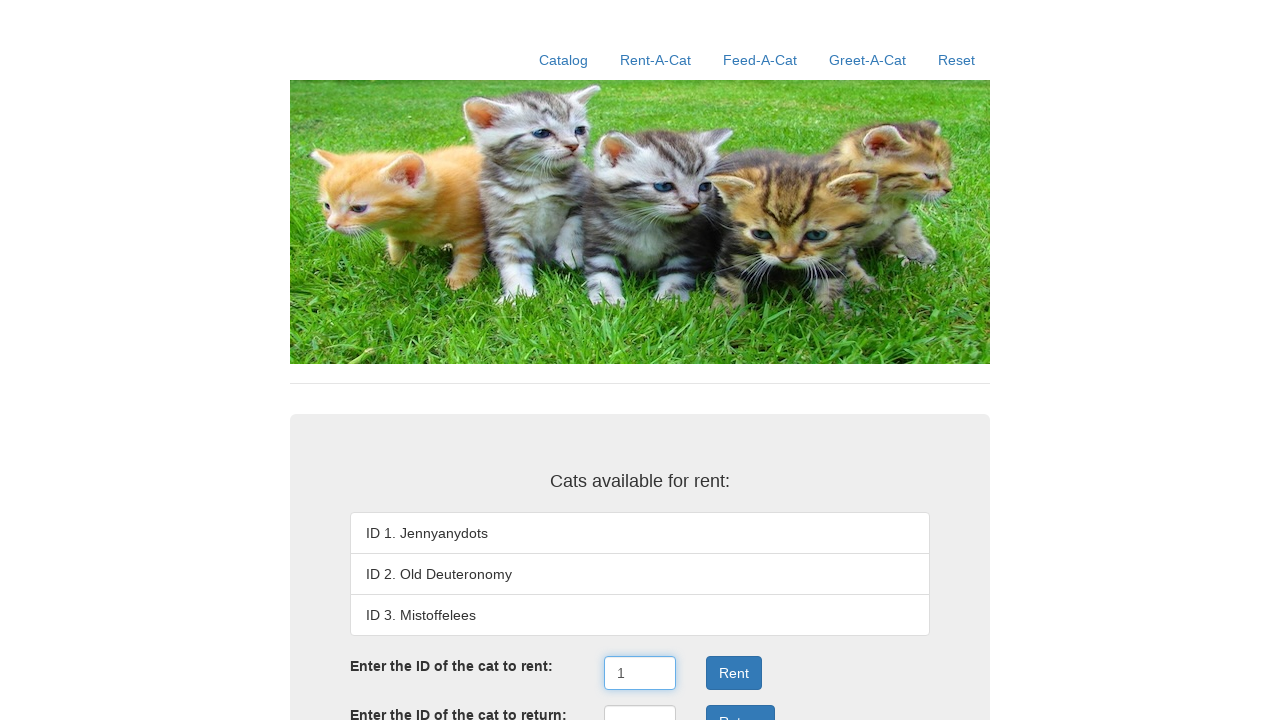

Clicked Rent button to rent cat ID 1 at (734, 673) on button:has-text('Rent')
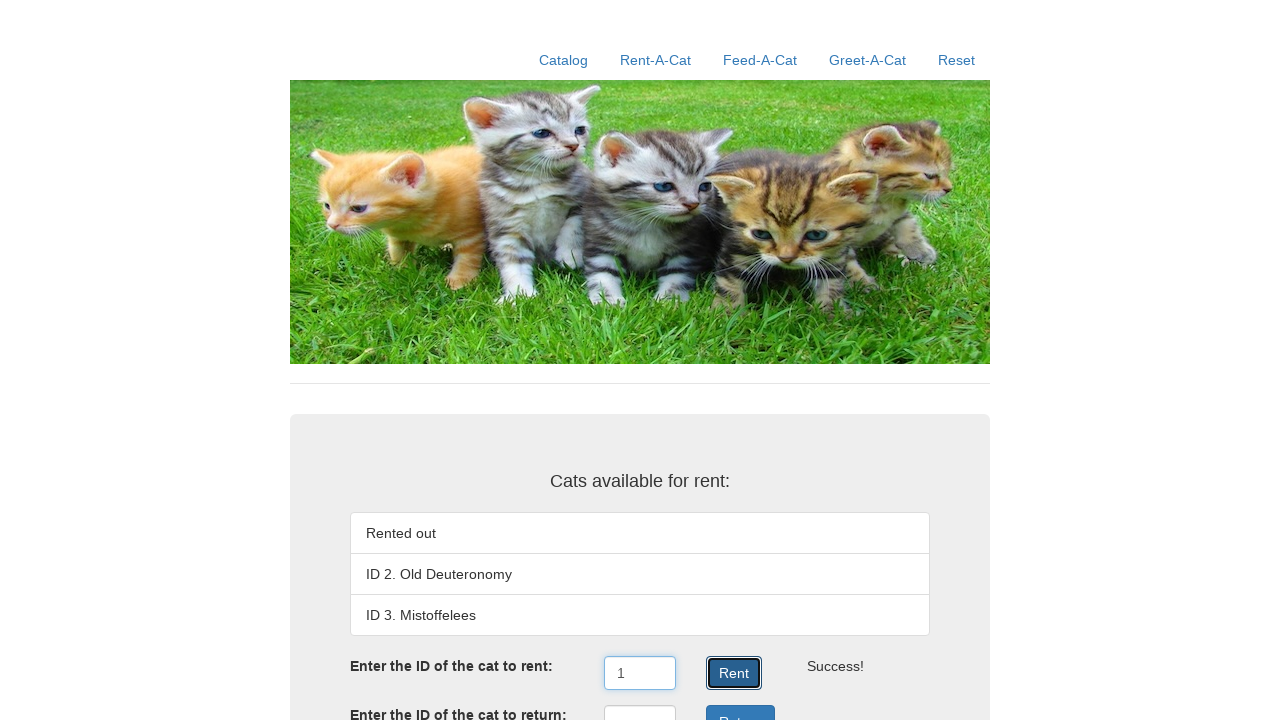

Verified cat 1 shows 'Rented out' status
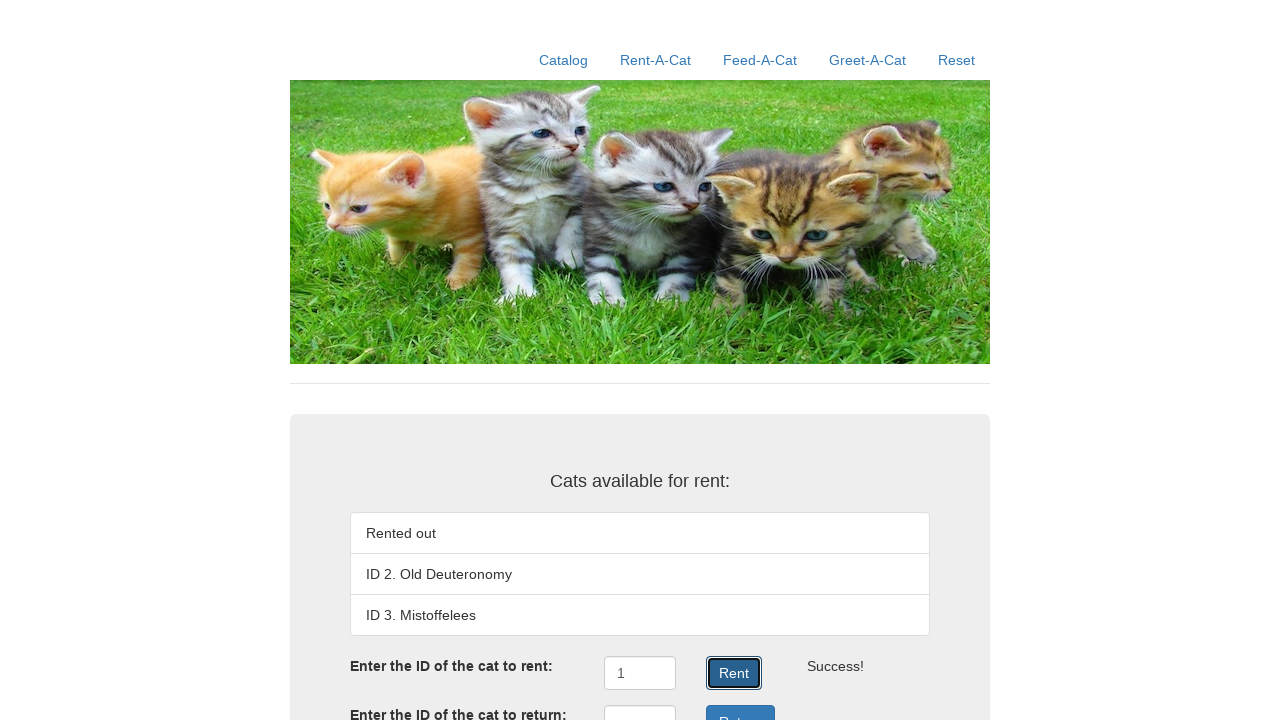

Verified cat ID 2 (Old Deuteronomy) is available
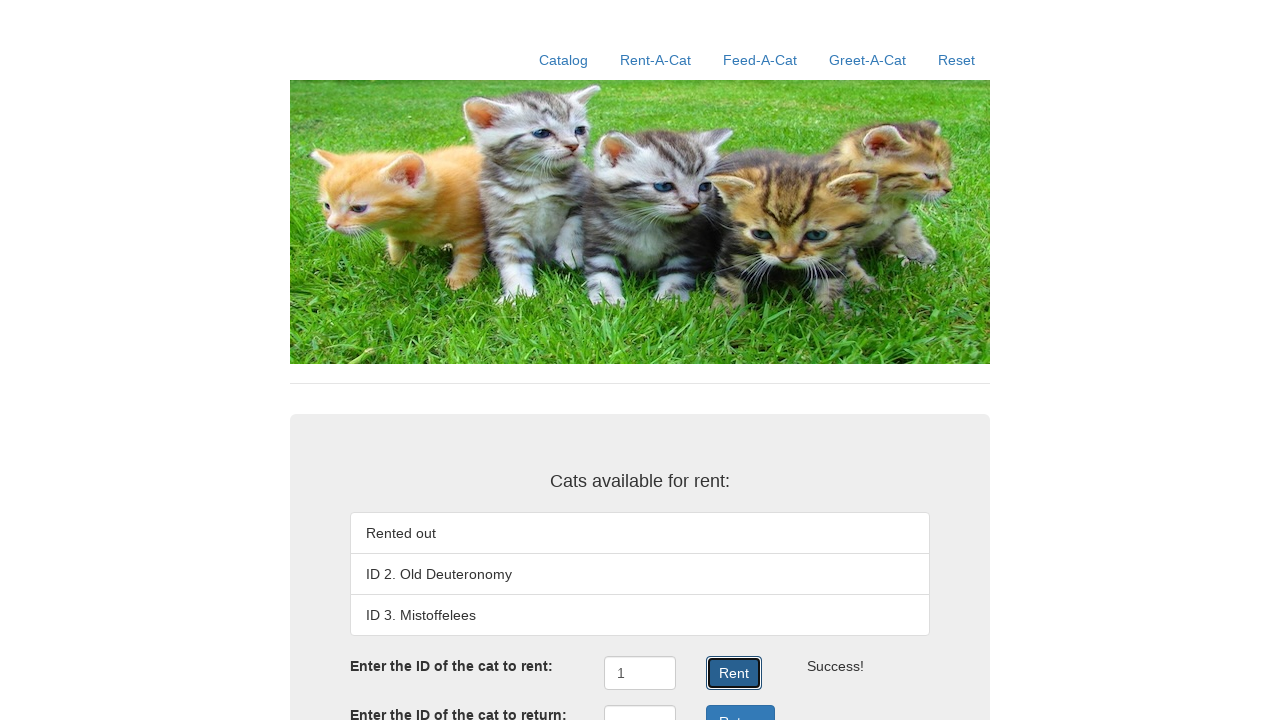

Verified cat ID 3 (Mistoffelees) is available
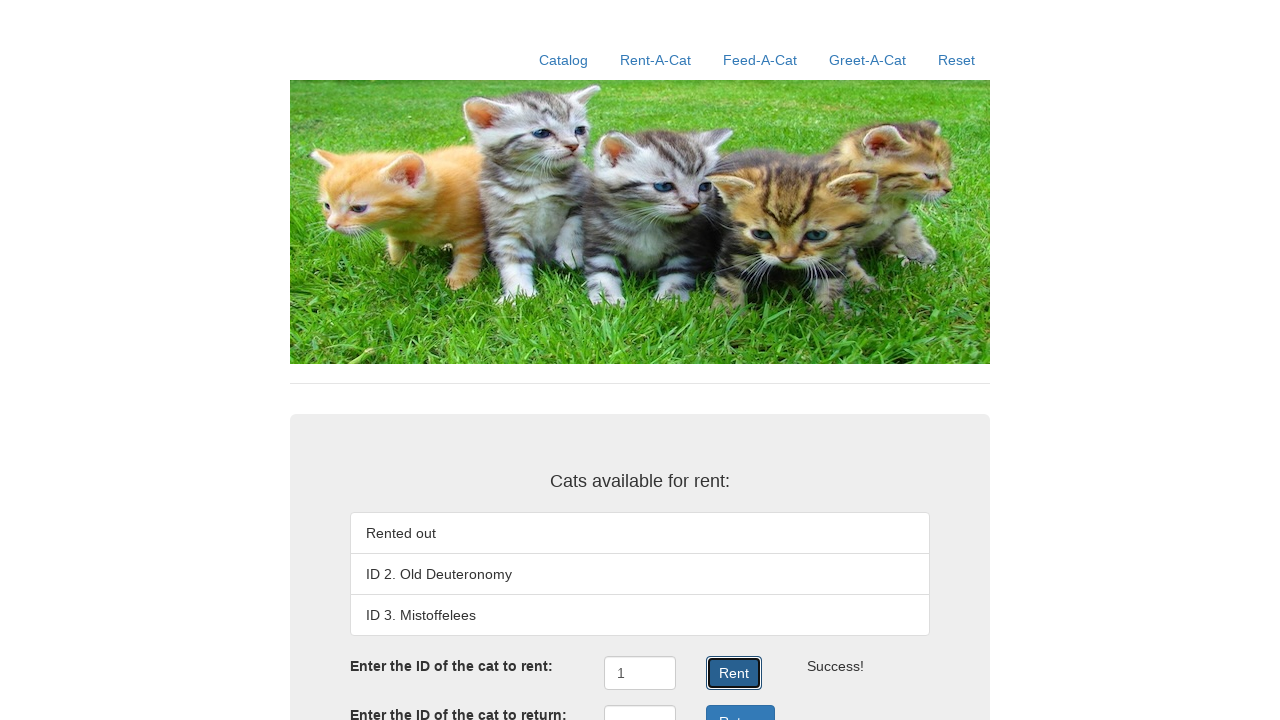

Verified rent operation returned 'Success!' message
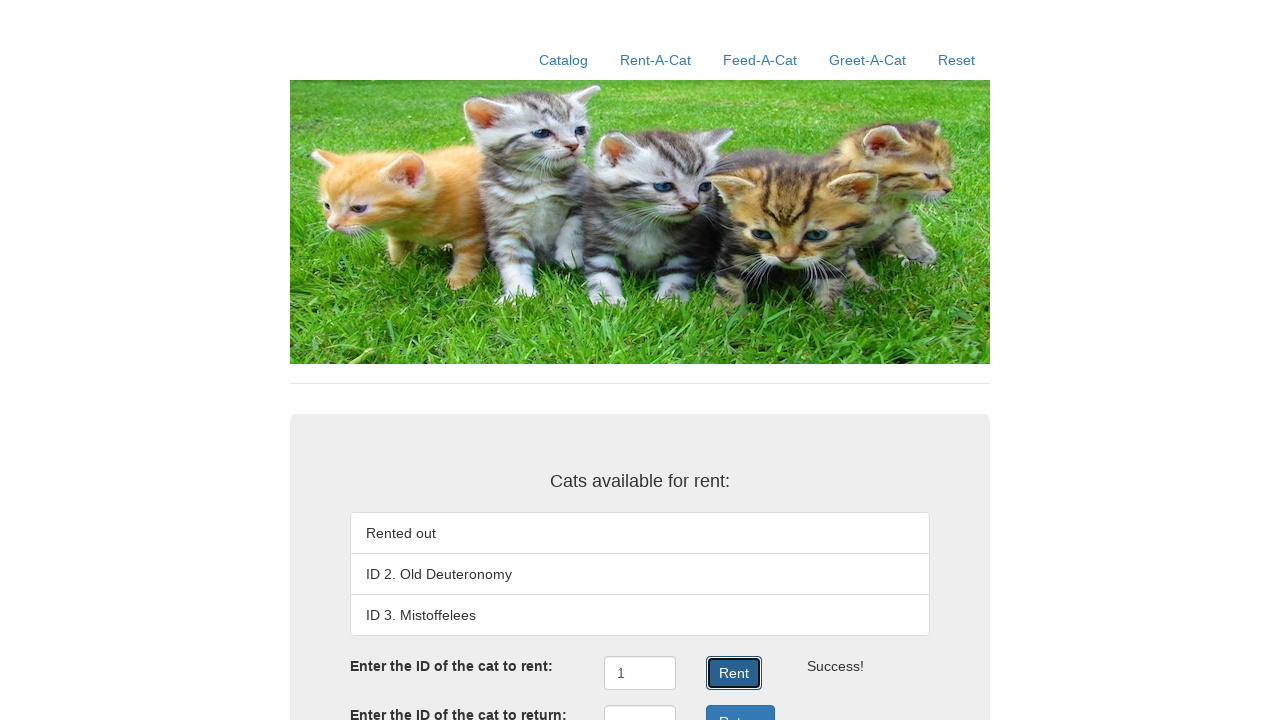

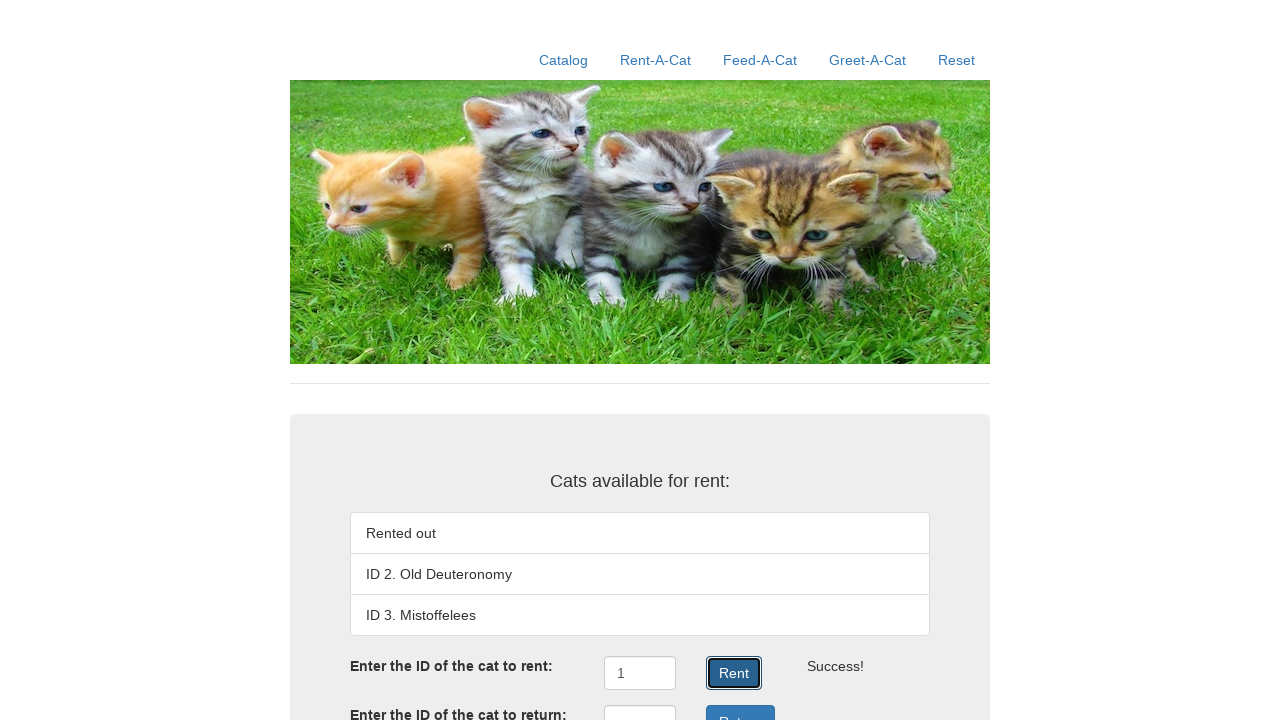